Navigates to OrangeHRM trial page and selects "Aruba" from the Country dropdown menu

Starting URL: https://www.orangehrm.com/orangehrm-30-day-trial

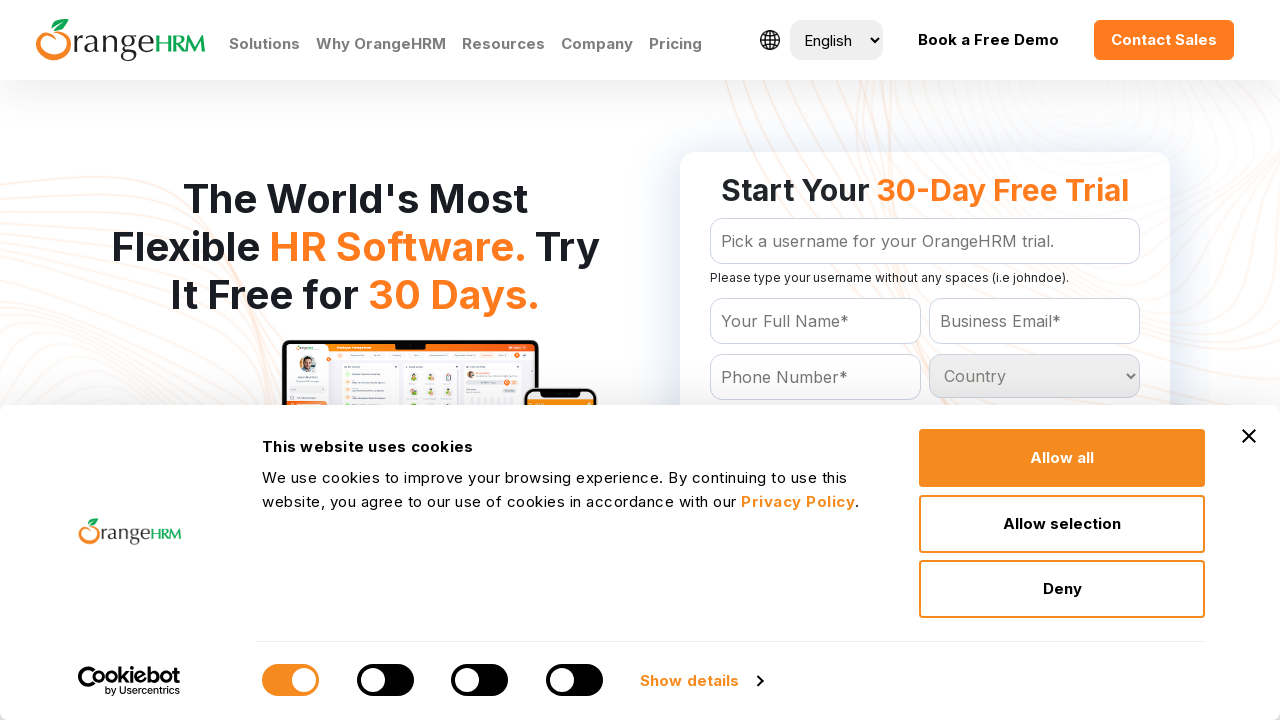

Navigated to OrangeHRM 30-day trial page
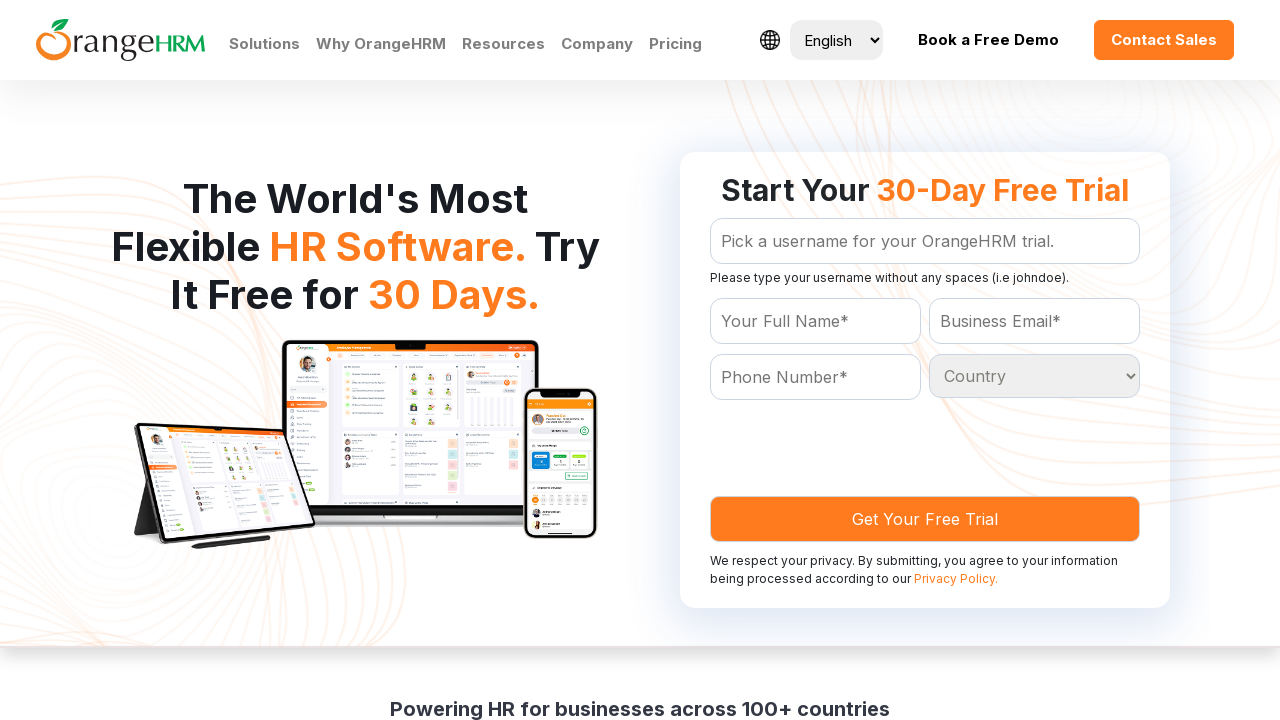

Selected 'Aruba' from the Country dropdown menu on select[name='Country']
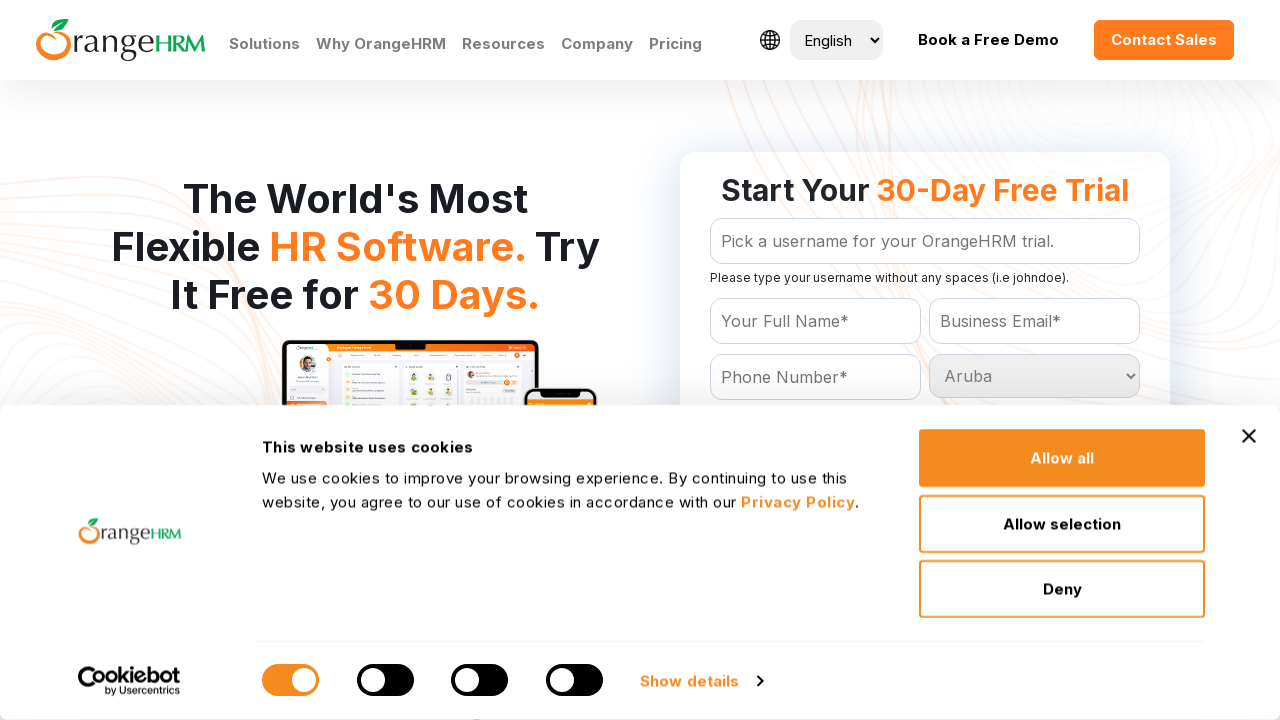

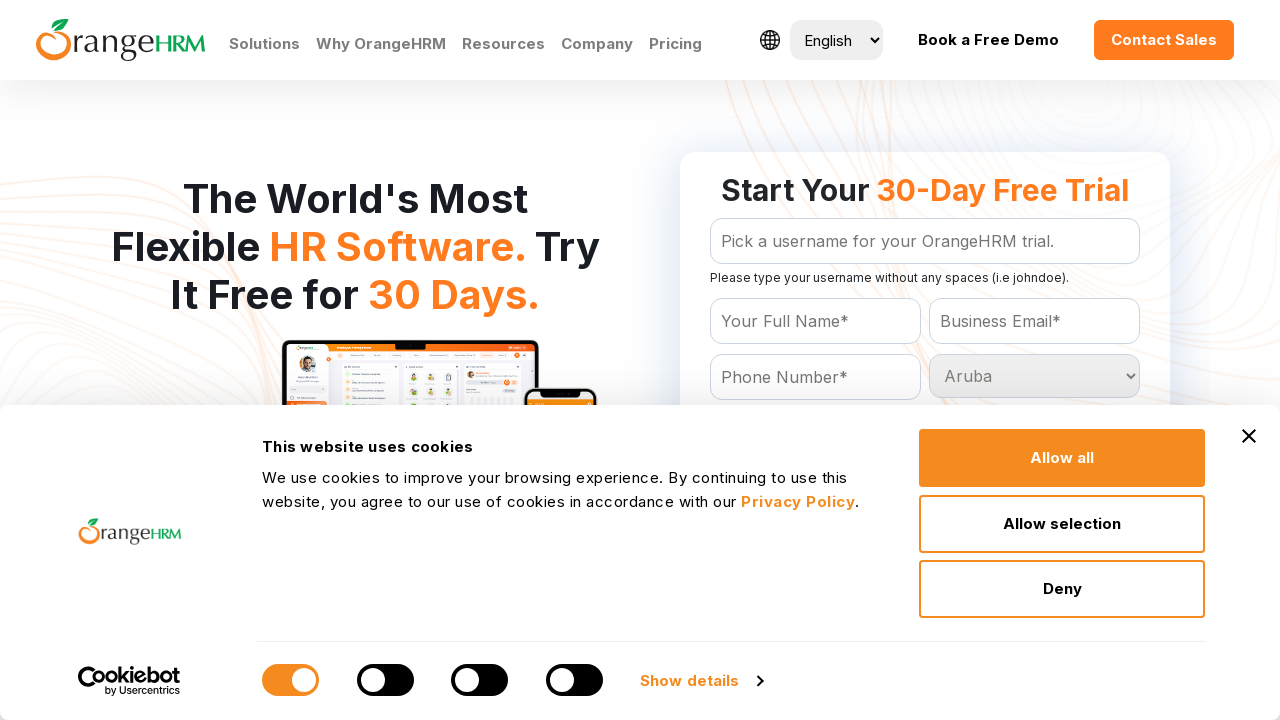